Tests AJAX functionality by clicking a button that triggers an asynchronous request and waiting for the success message to appear in the content area.

Starting URL: http://uitestingplayground.com/ajax

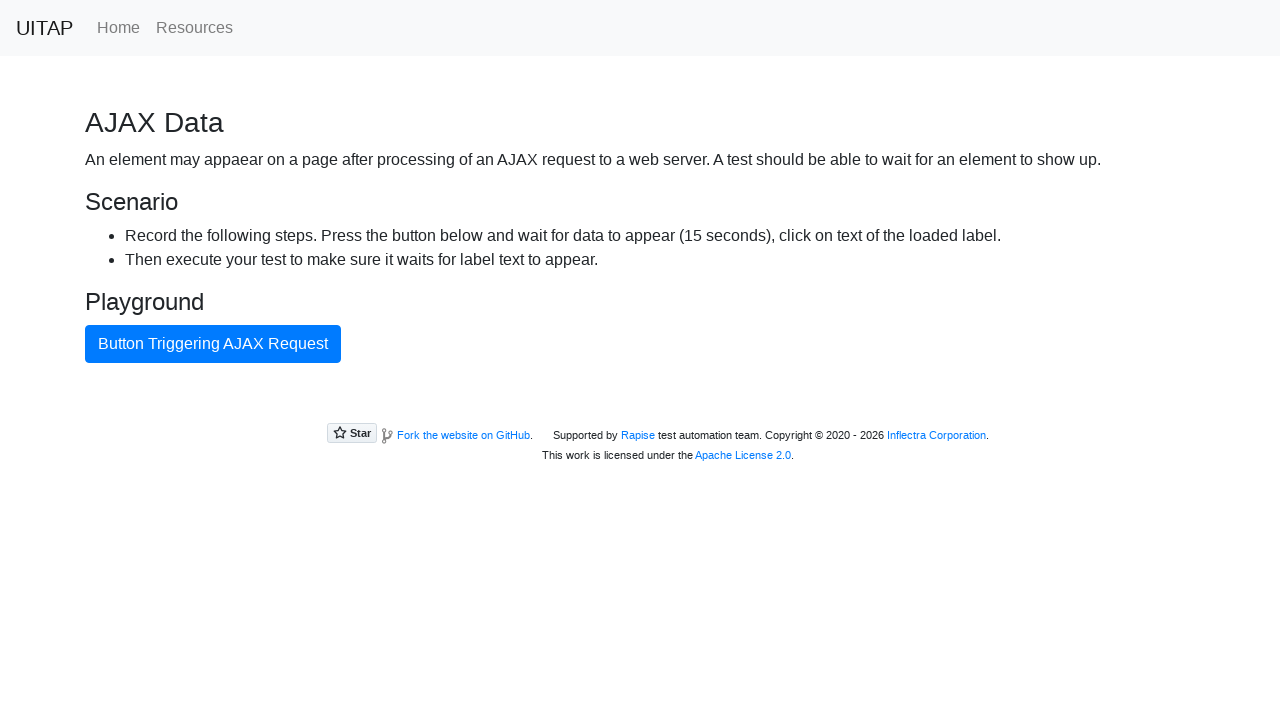

Clicked AJAX button to trigger asynchronous request at (213, 344) on #ajaxButton
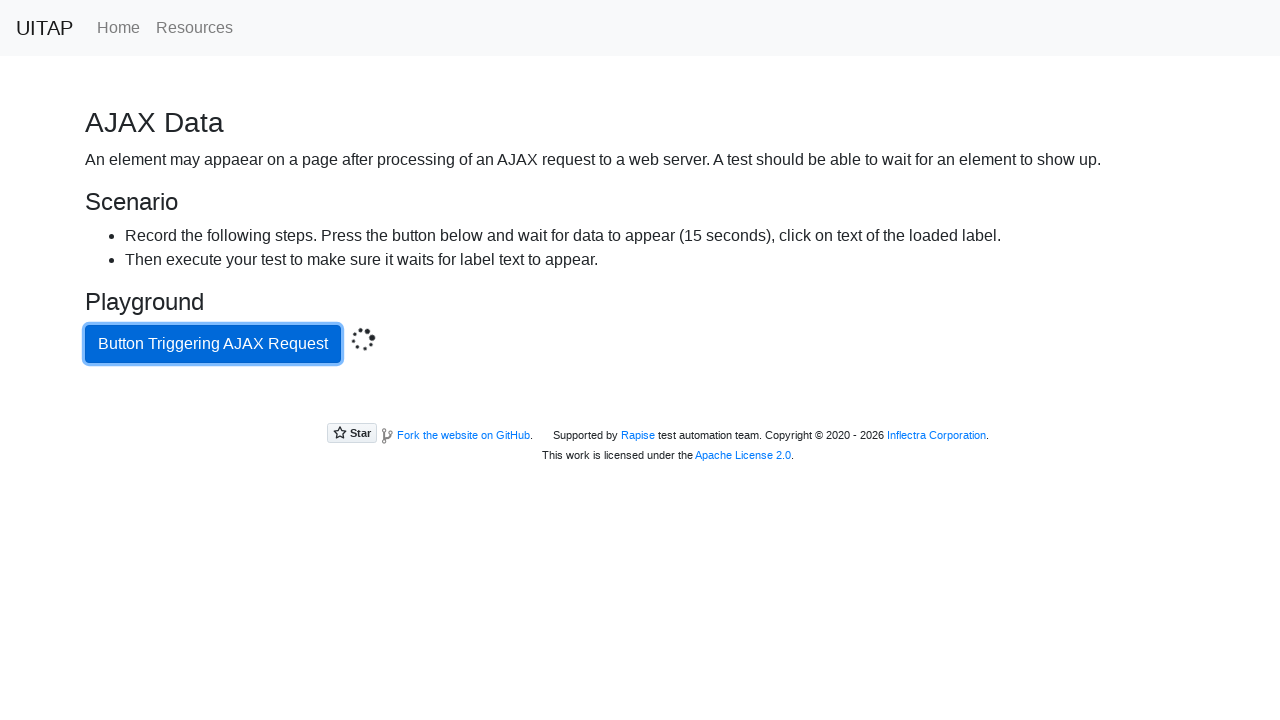

Success message appeared after AJAX request completed
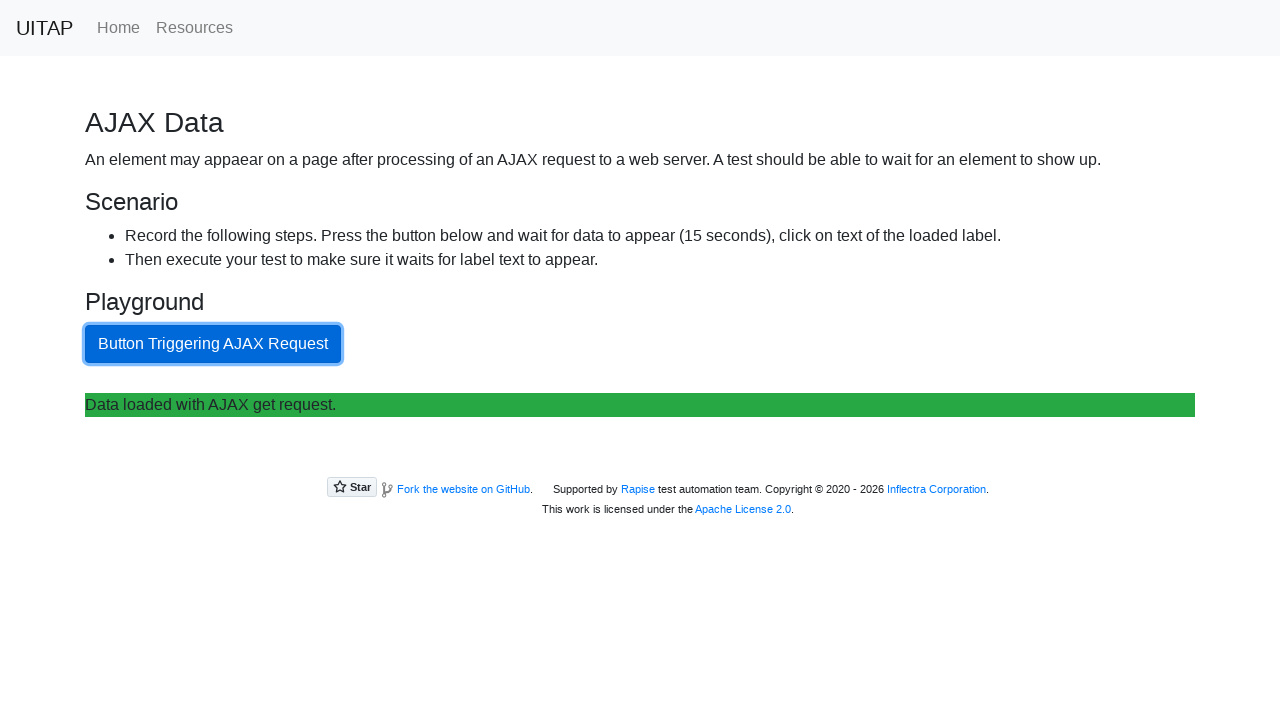

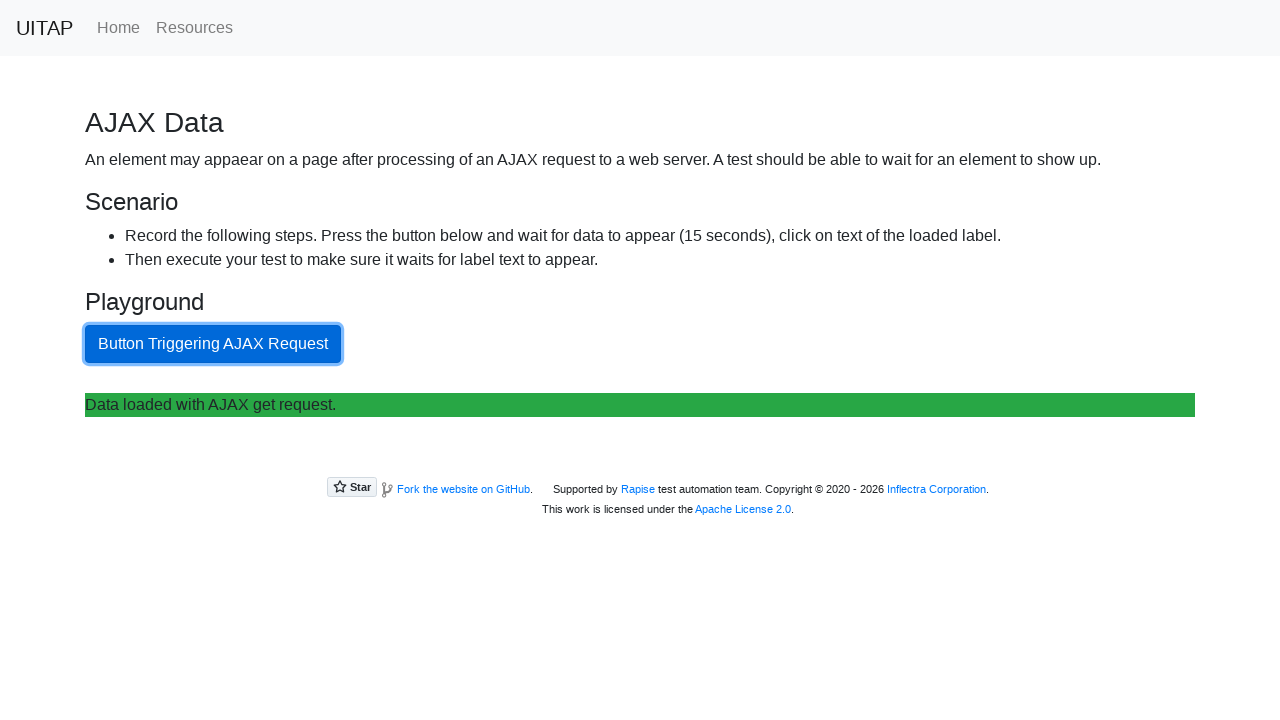